Tests browser window resizing functionality by navigating to Flipkart, setting the window to a specific dimension (1000x500), and verifying the window size was applied correctly.

Starting URL: https://www.flipkart.com/

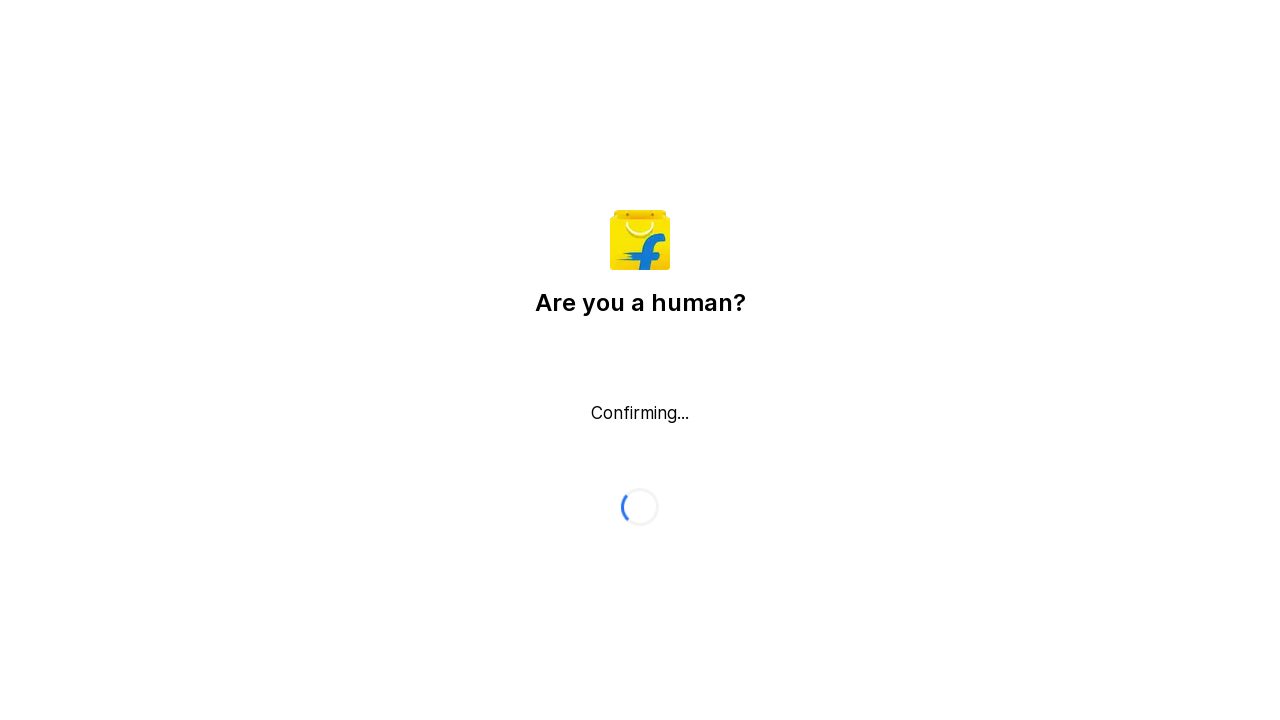

Set viewport size to 1000x500 pixels
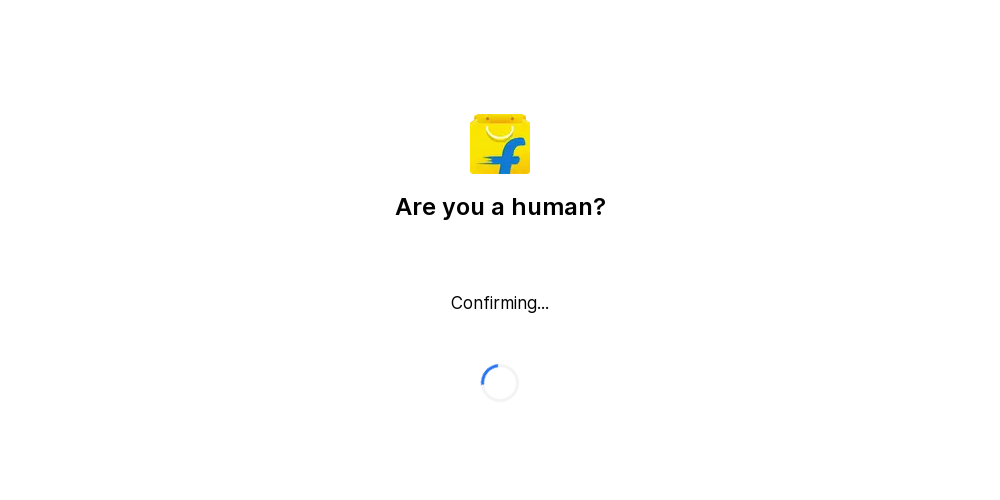

Waited 1 second for page to adjust to new viewport size
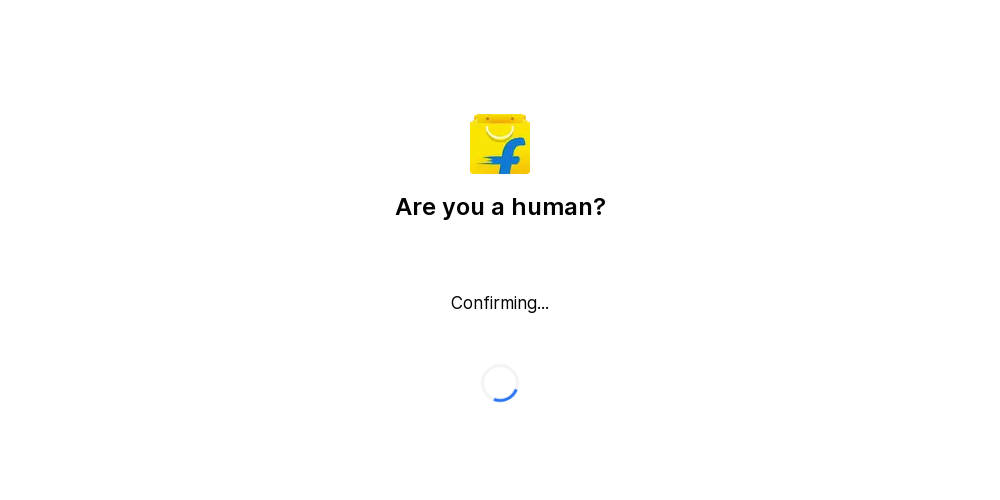

Retrieved viewport size: width=1000, height=500
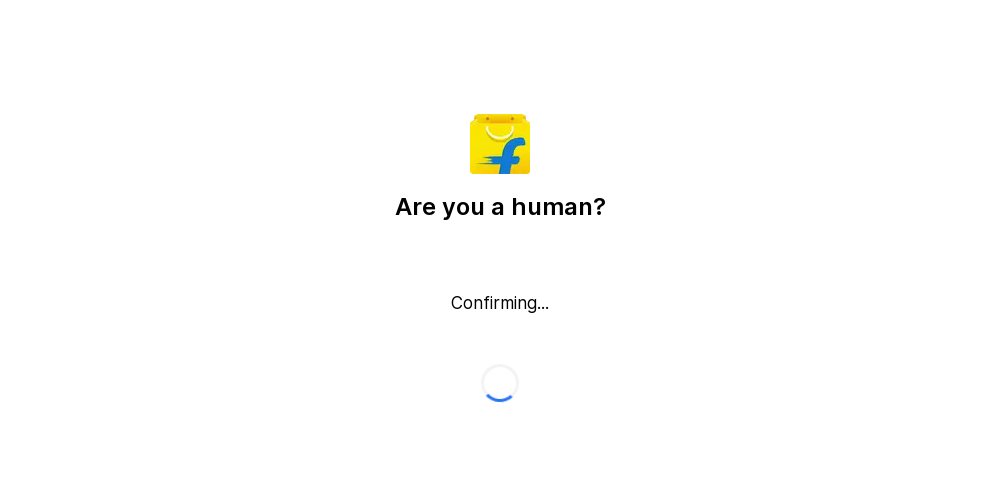

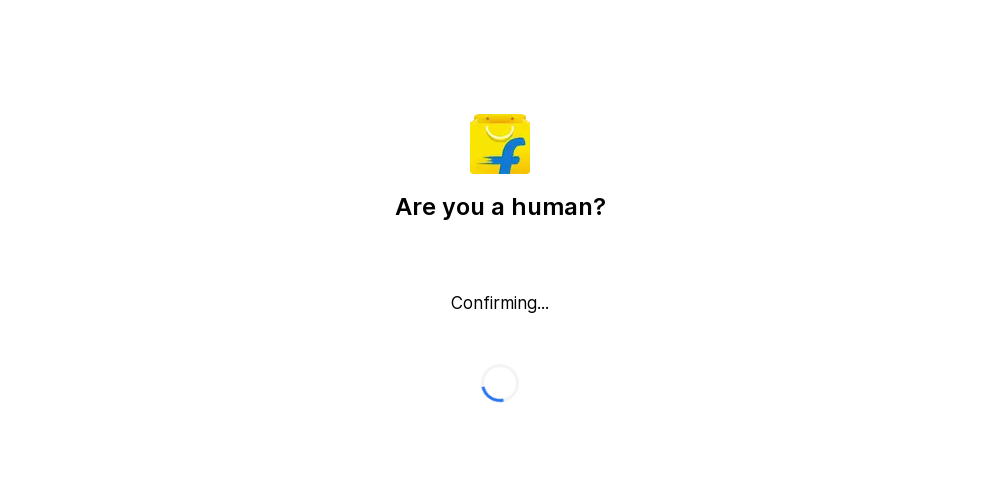